Navigates to the GoDaddy homepage and maximizes the browser window to verify the site loads correctly.

Starting URL: https://www.godaddy.com/

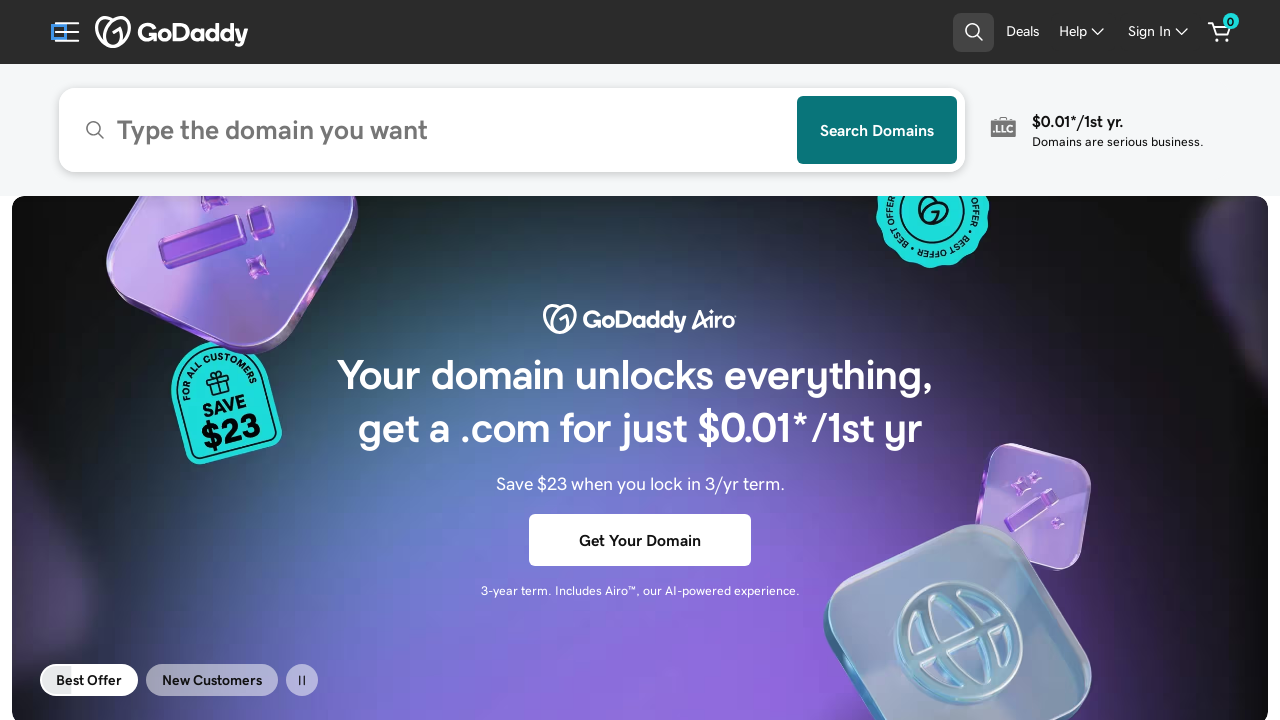

Waited for page DOM content to load
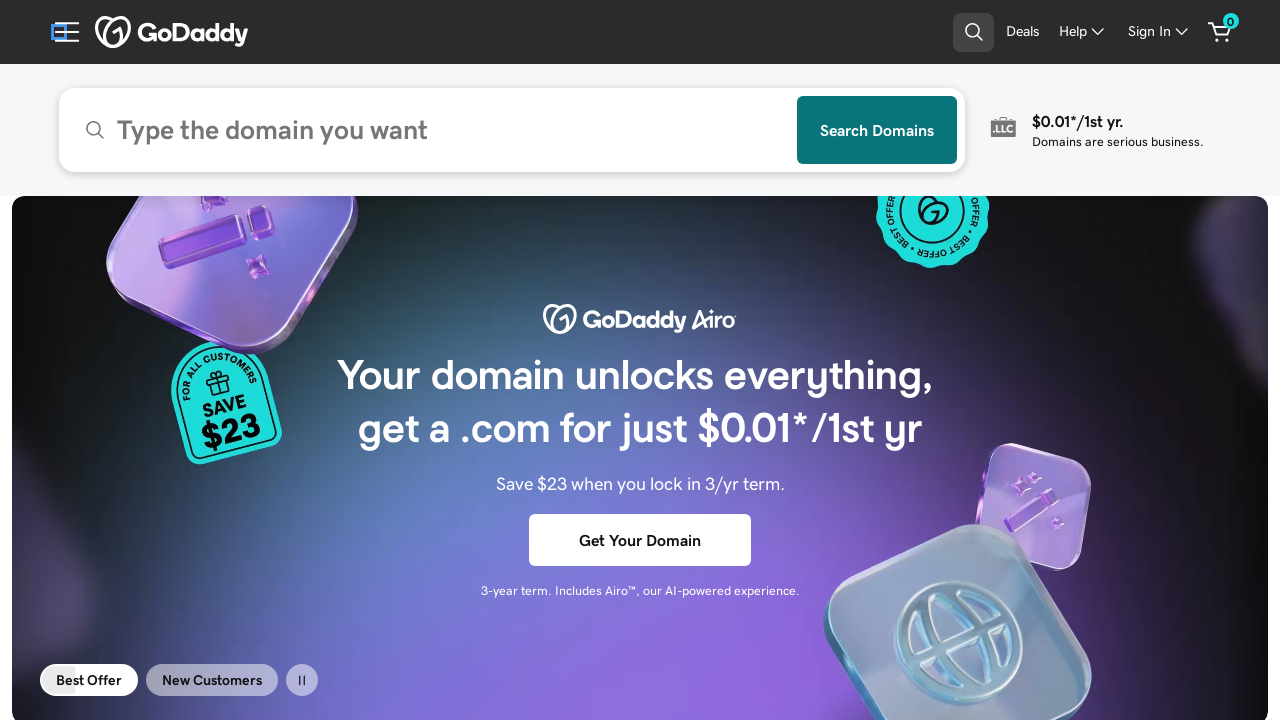

Verified body element is present on GoDaddy homepage
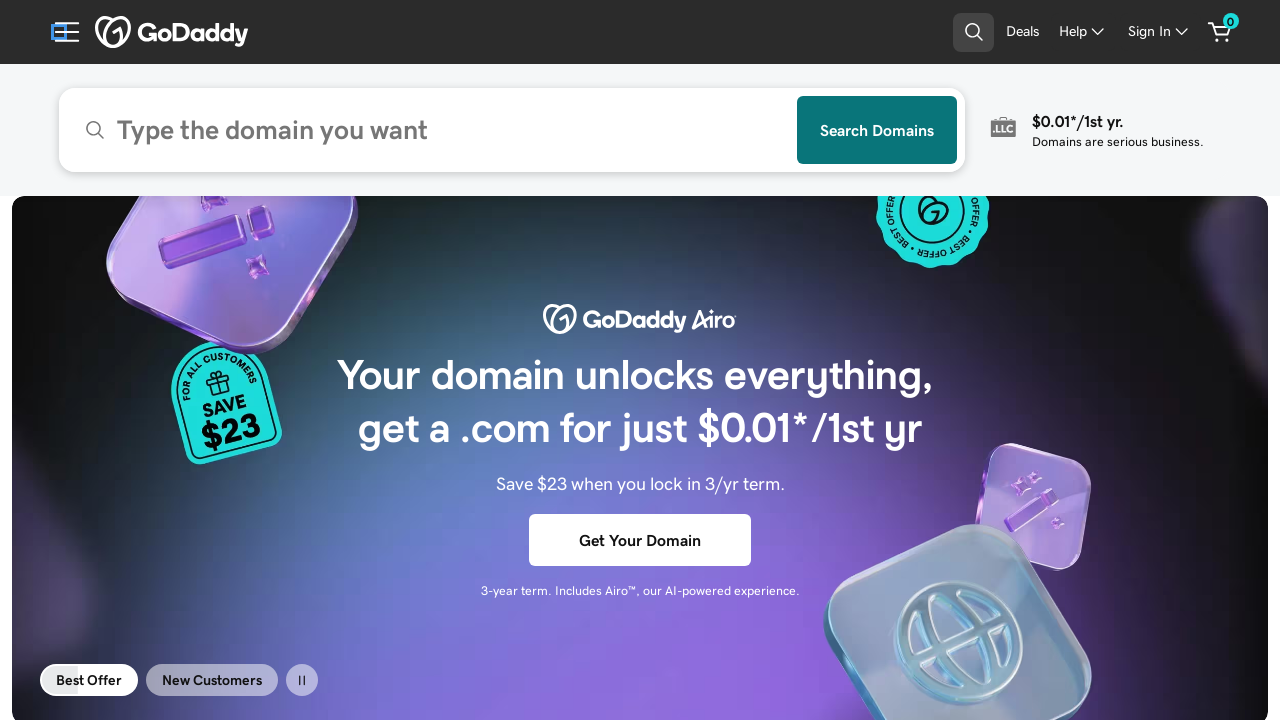

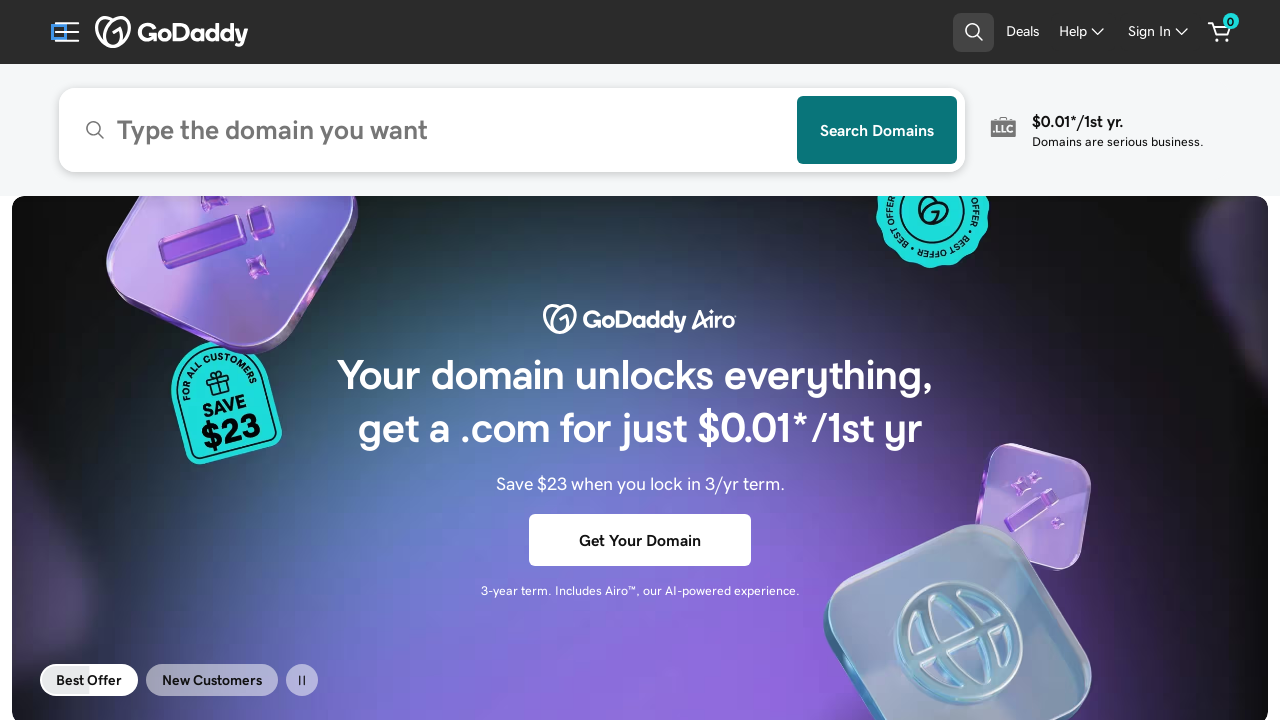